Tests an e-commerce flow by browsing products, selecting a Selenium product, adding it to cart, navigating to cart, and updating the quantity field

Starting URL: https://rahulshettyacademy.com/angularAppdemo/

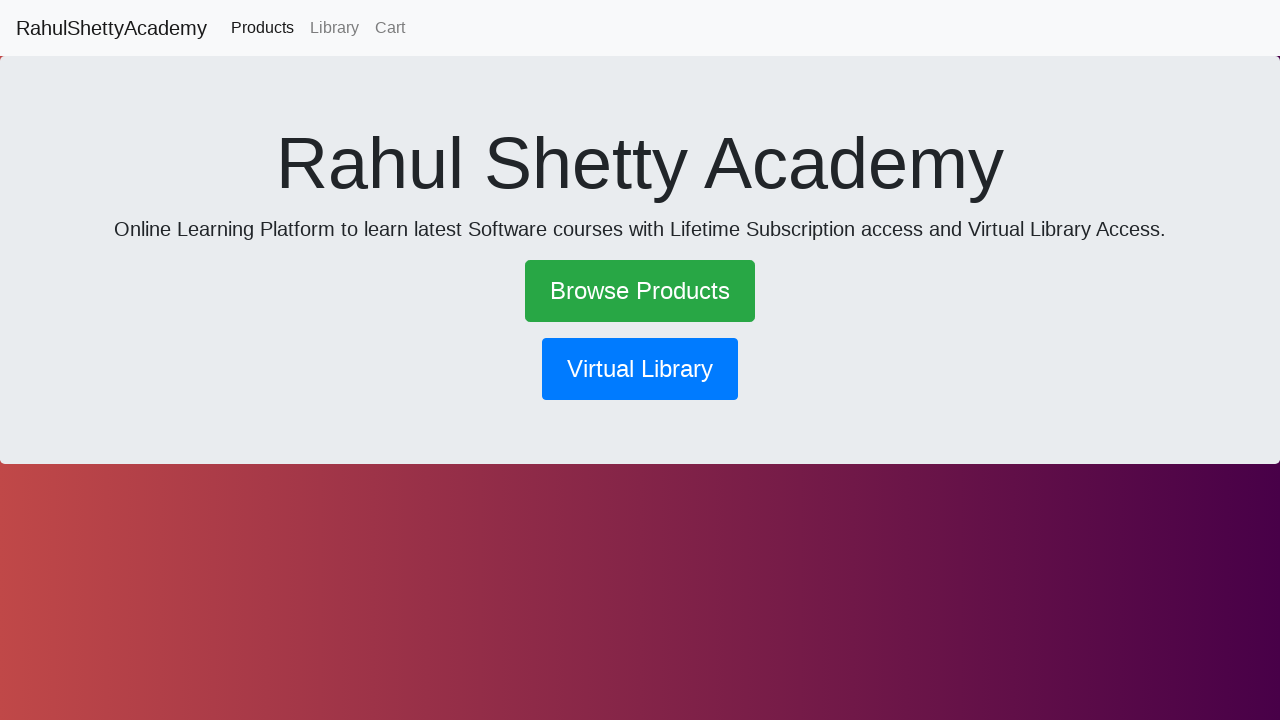

Clicked on Browse Products link at (640, 291) on text=Browse Products
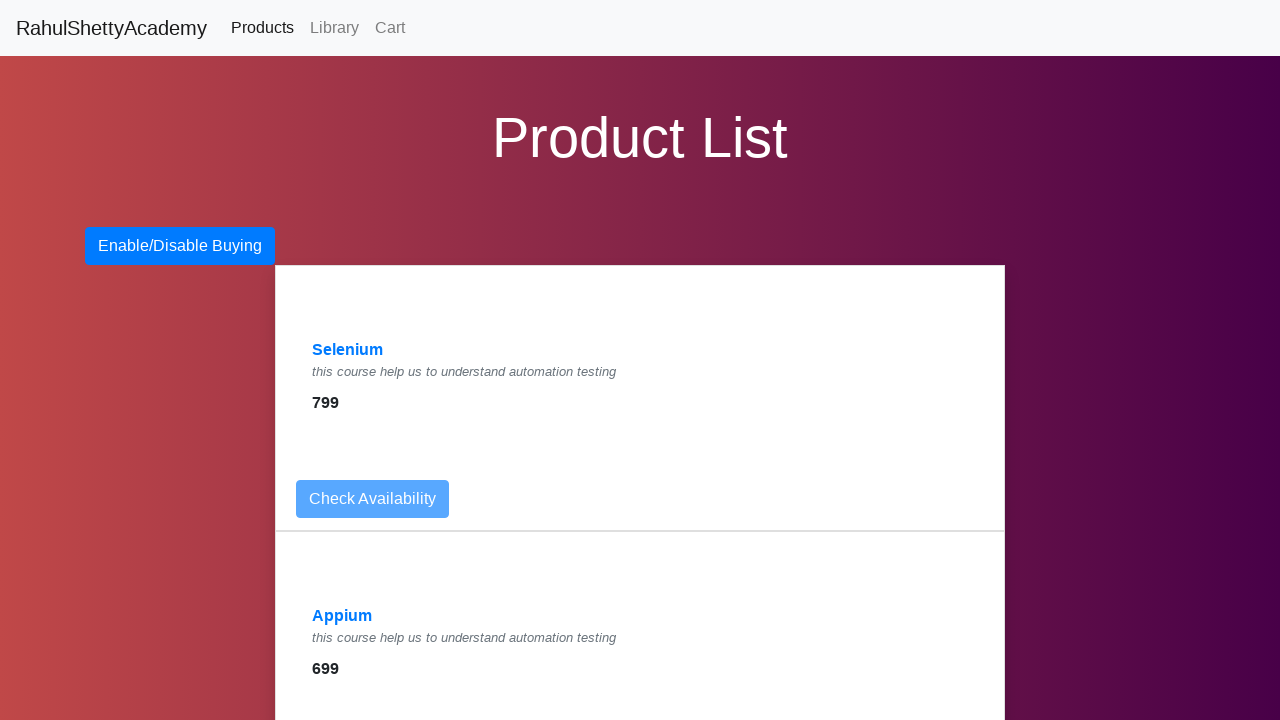

Clicked on Selenium product link at (348, 350) on a:has-text('Selenium')
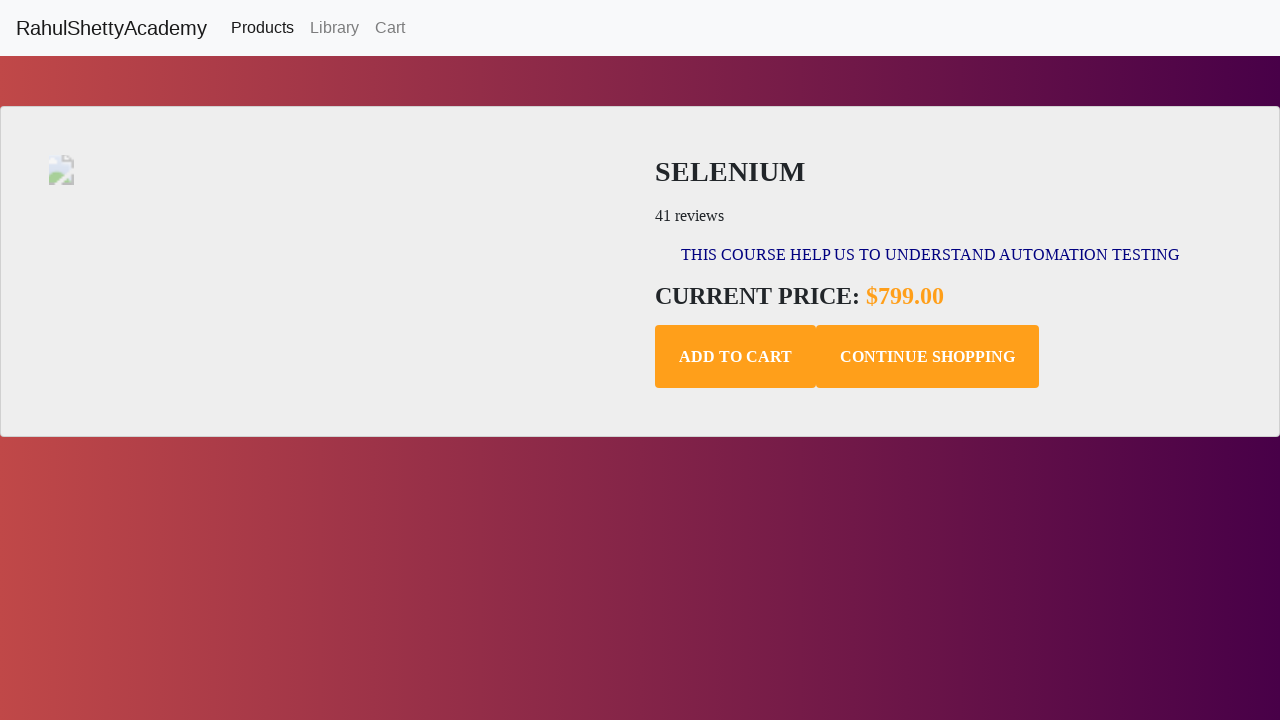

Clicked Add to Cart button at (736, 357) on .add-to-cart
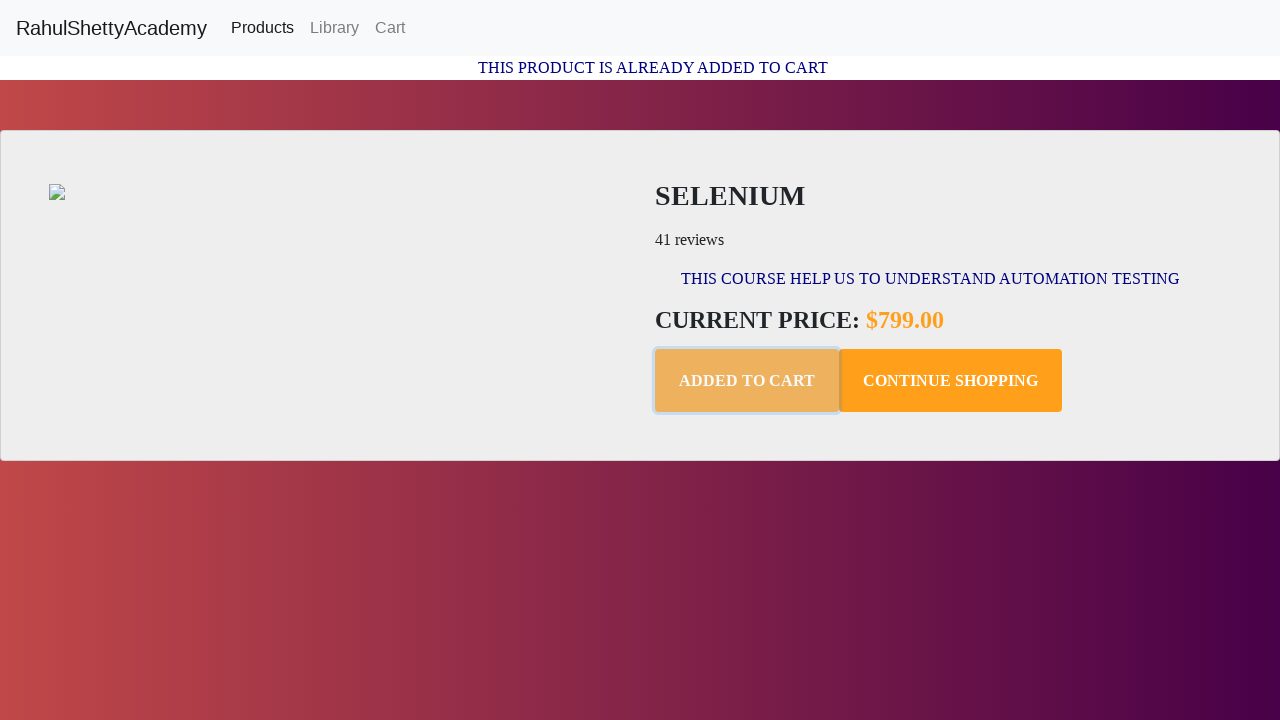

Navigated to Cart at (390, 28) on text=Cart
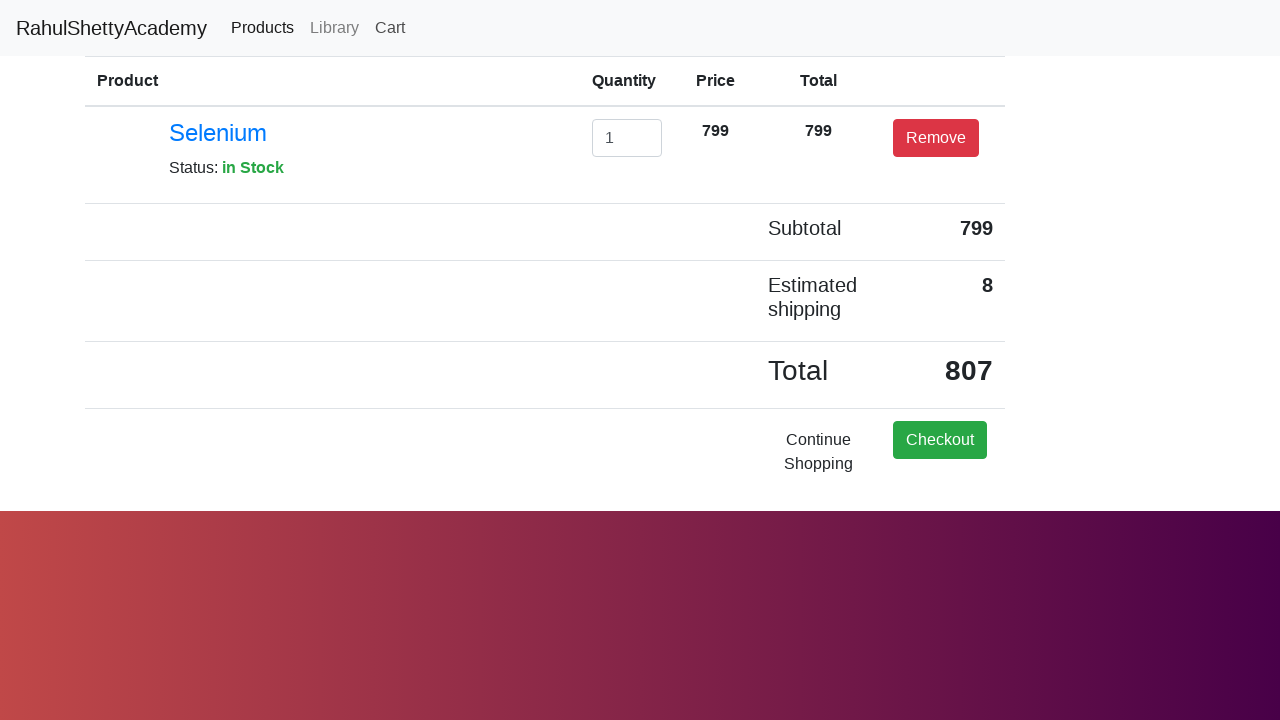

Cleared the quantity input field on #exampleInputEmail1
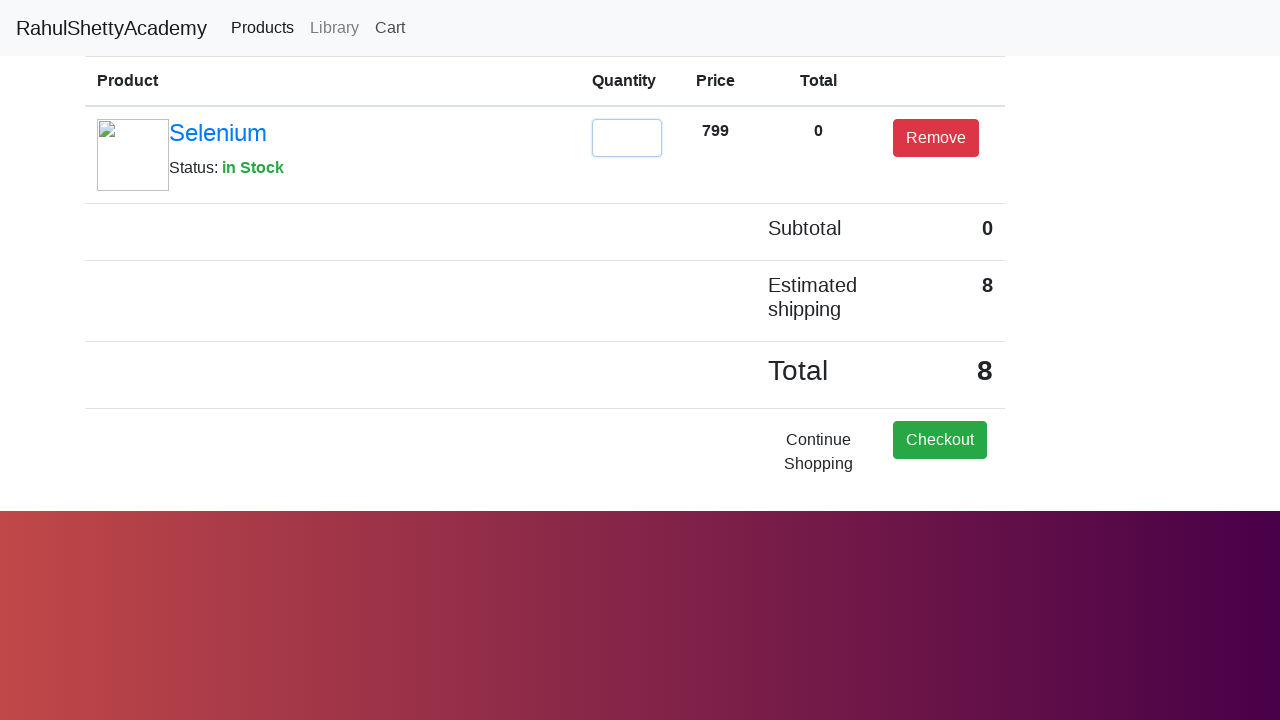

Entered quantity value of 2 on #exampleInputEmail1
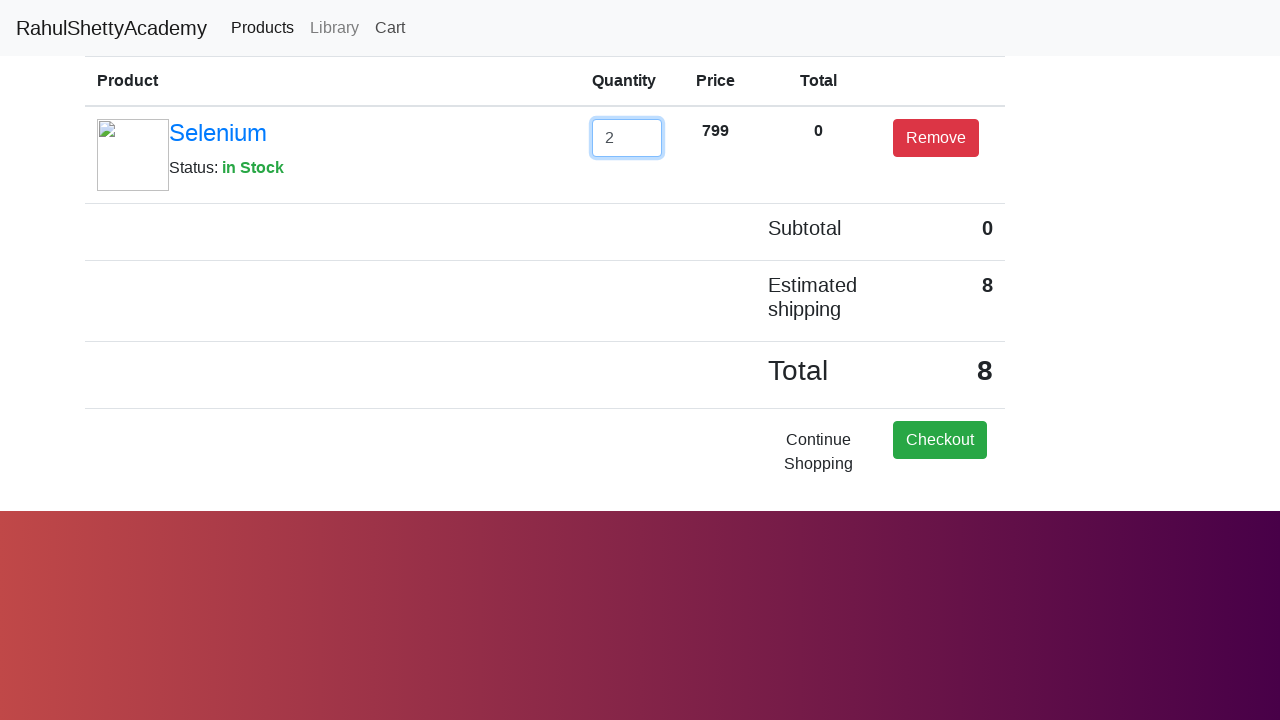

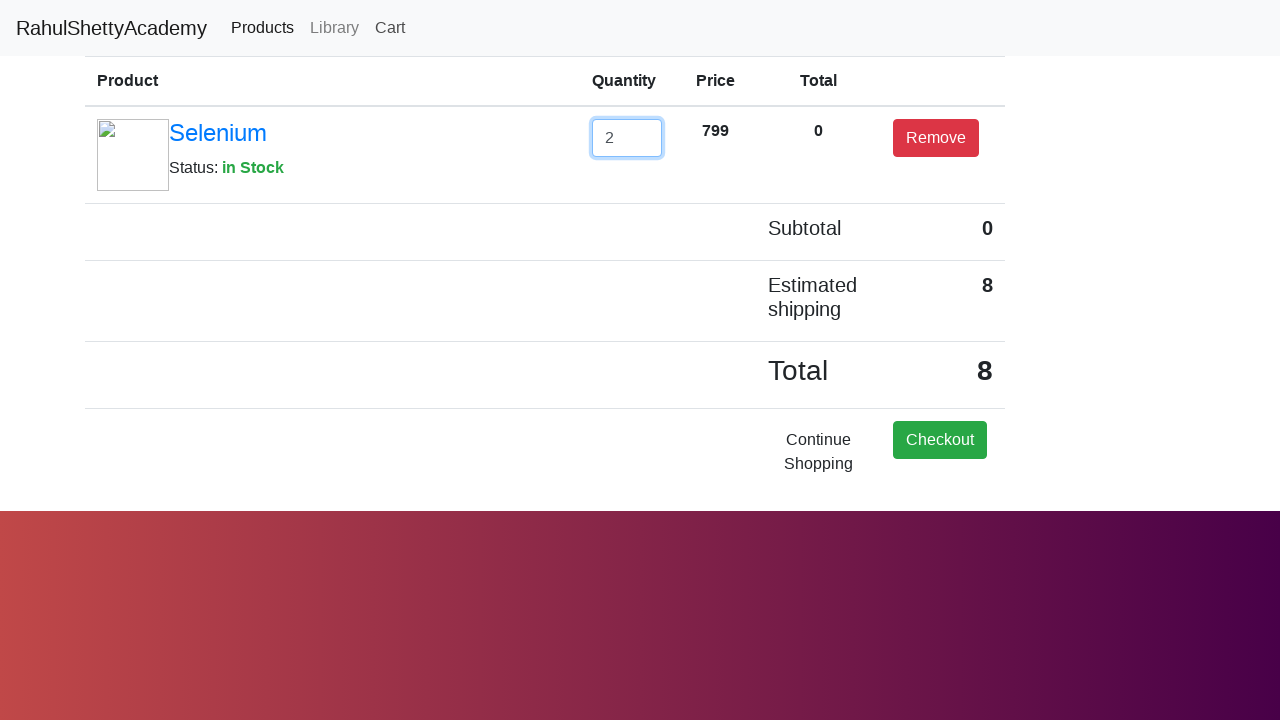